Tests alert handling functionality by triggering different types of alerts and accepting them

Starting URL: https://demoqa.com/alerts

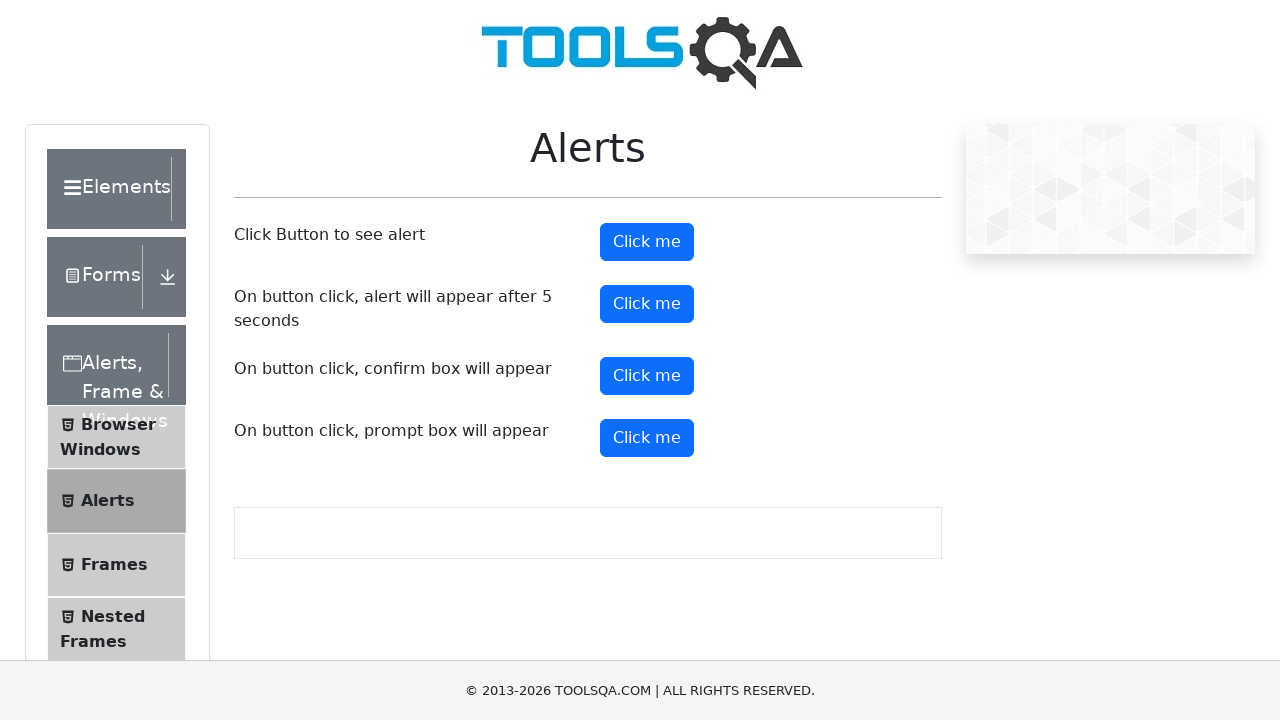

Clicked the first alert button at (647, 242) on #alertButton
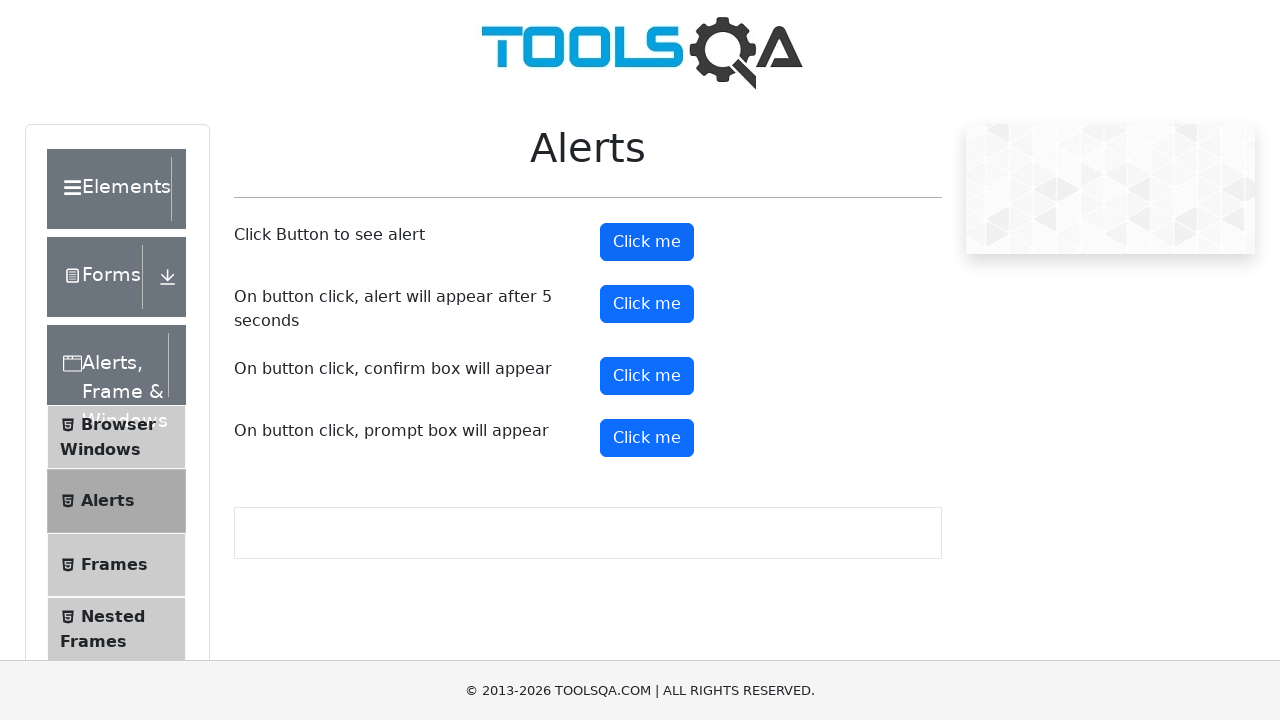

Set up dialog handler to accept alerts
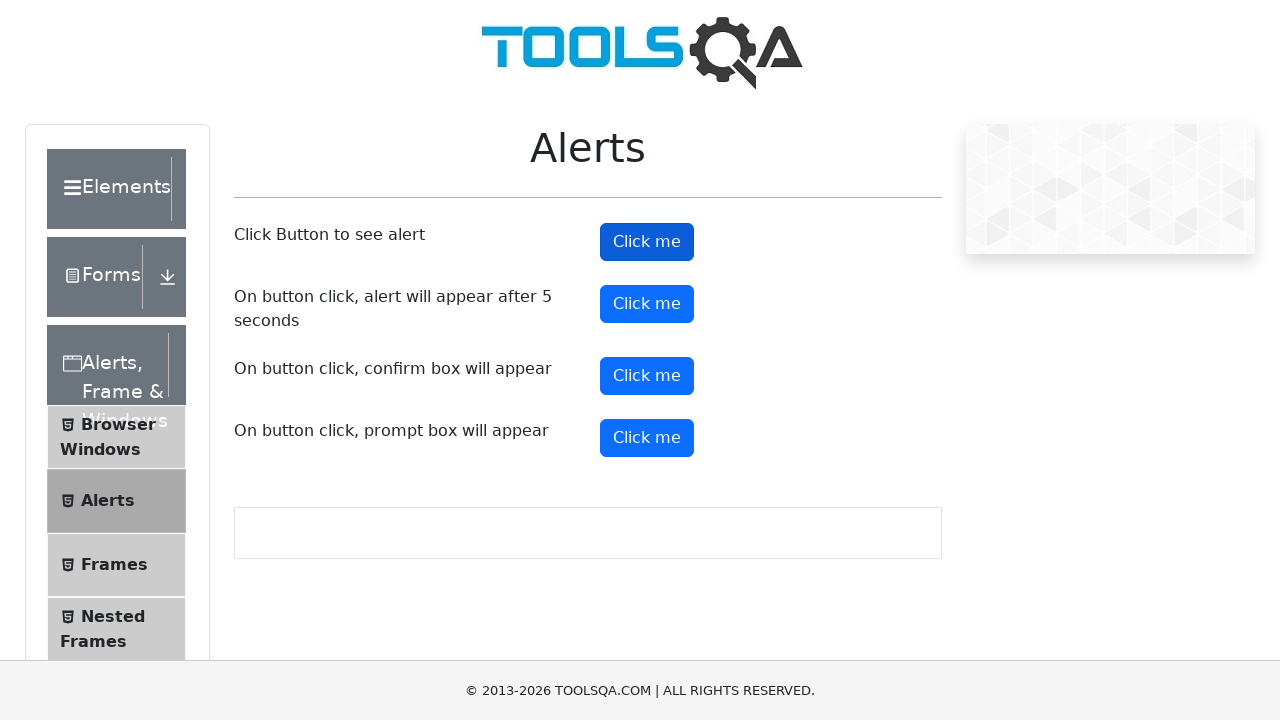

Clicked the timer alert button (triggers alert after 5 seconds) at (647, 304) on #timerAlertButton
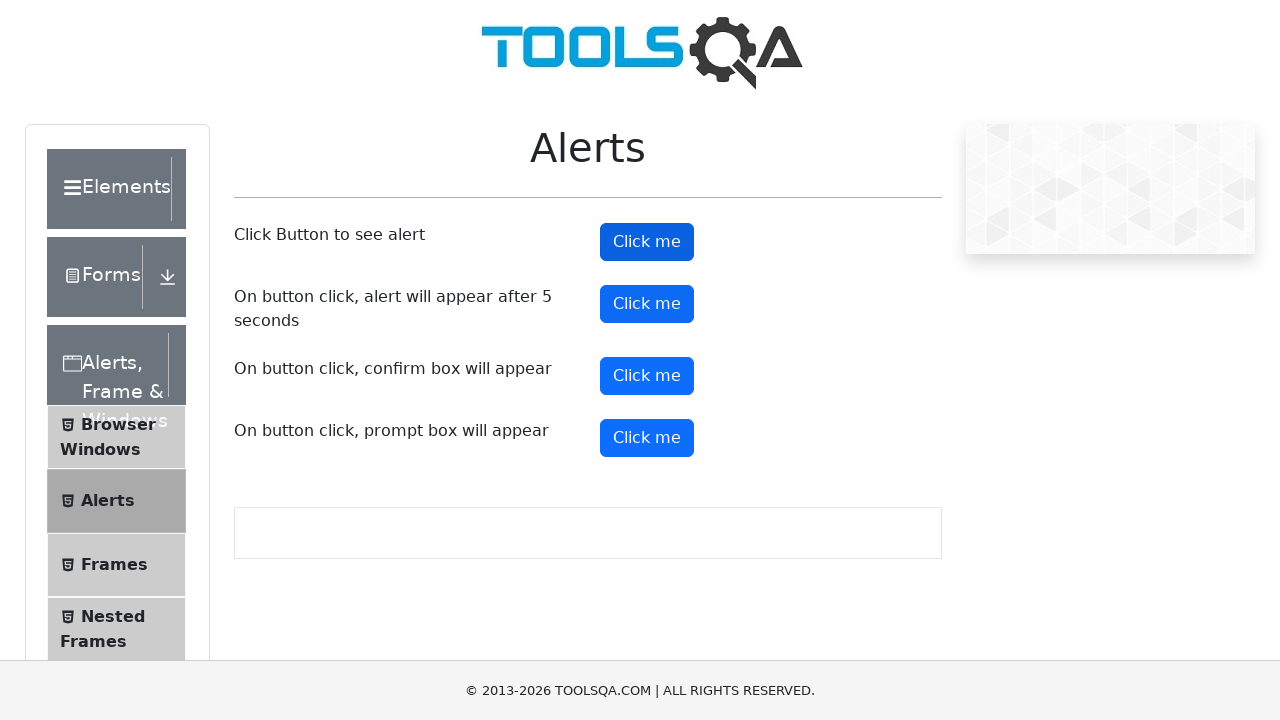

Waited for delayed alert to appear and be handled
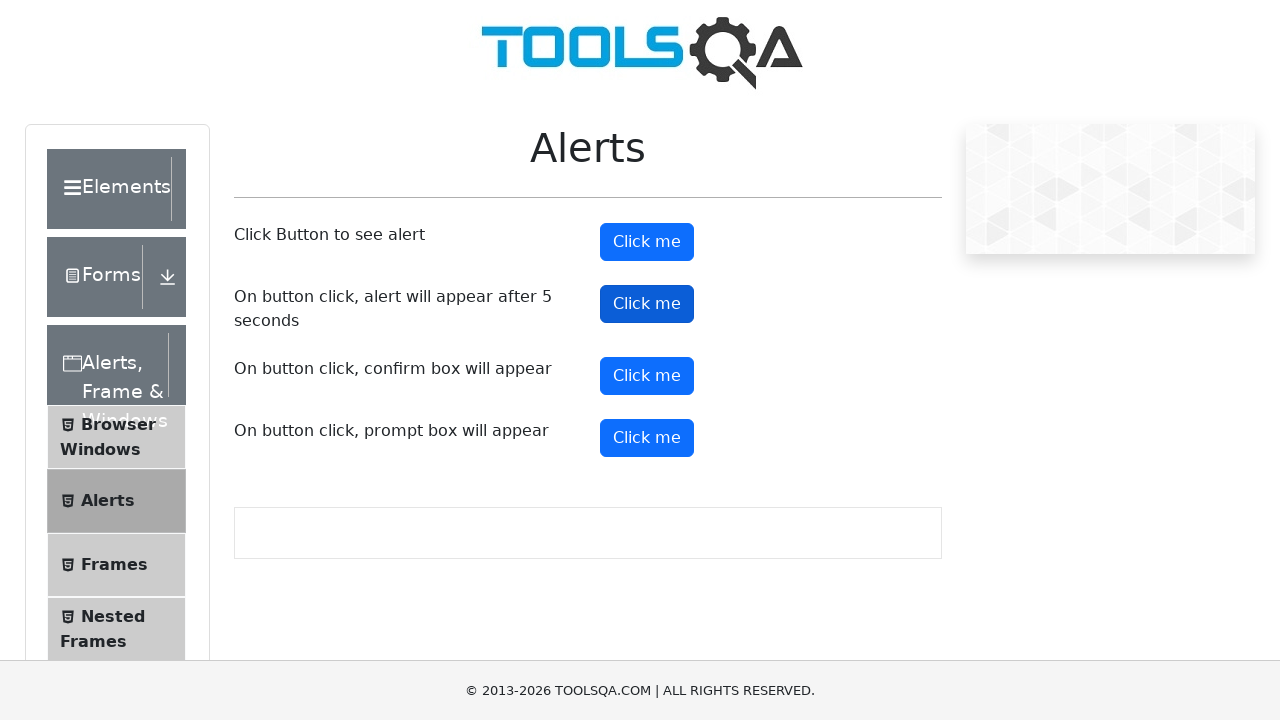

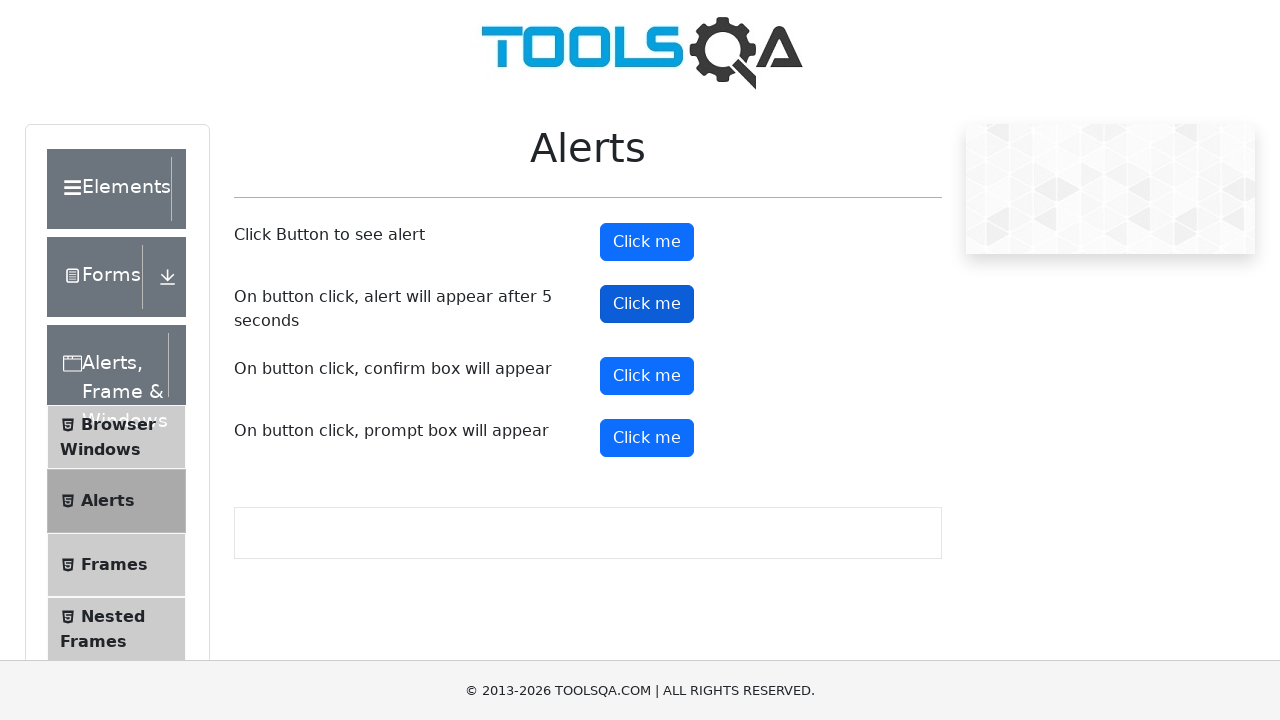